Tests text input functionality by clearing a text field, typing "Hello World!" and verifying the input value

Starting URL: https://antoniotrindade.com.br/treinoautomacao/elementsweb.html

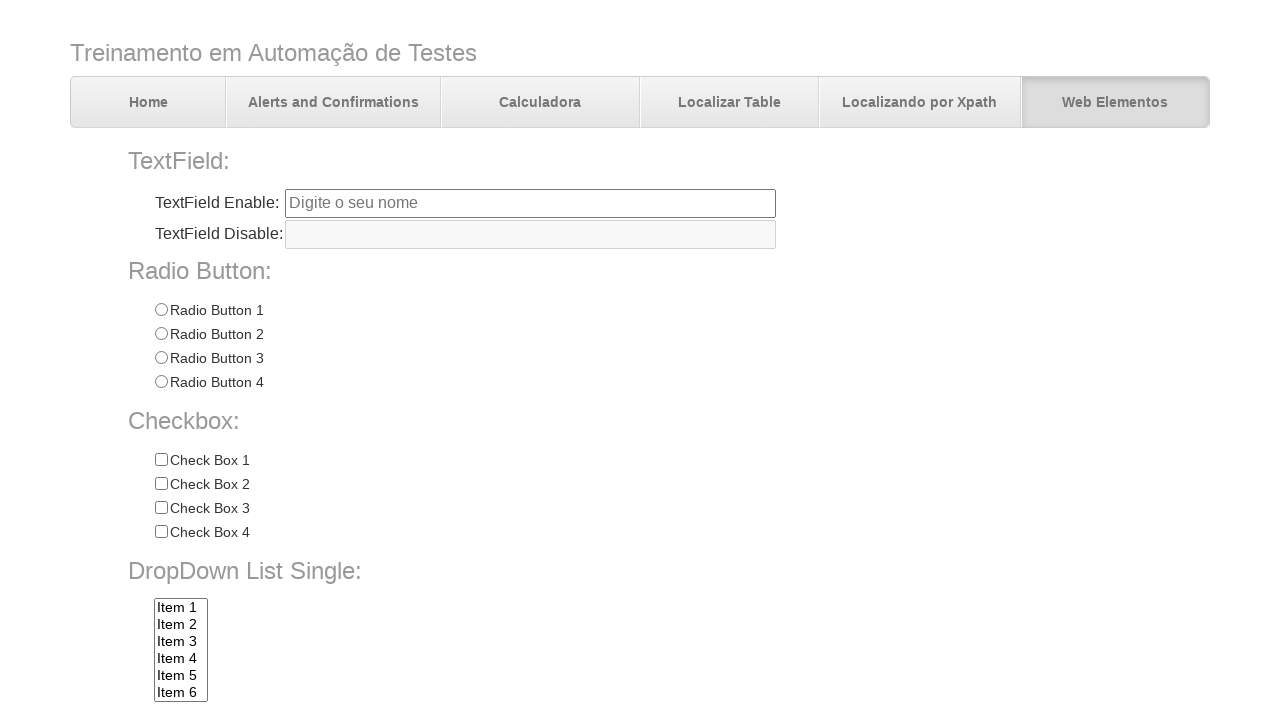

Located text input field with name 'txtbox1'
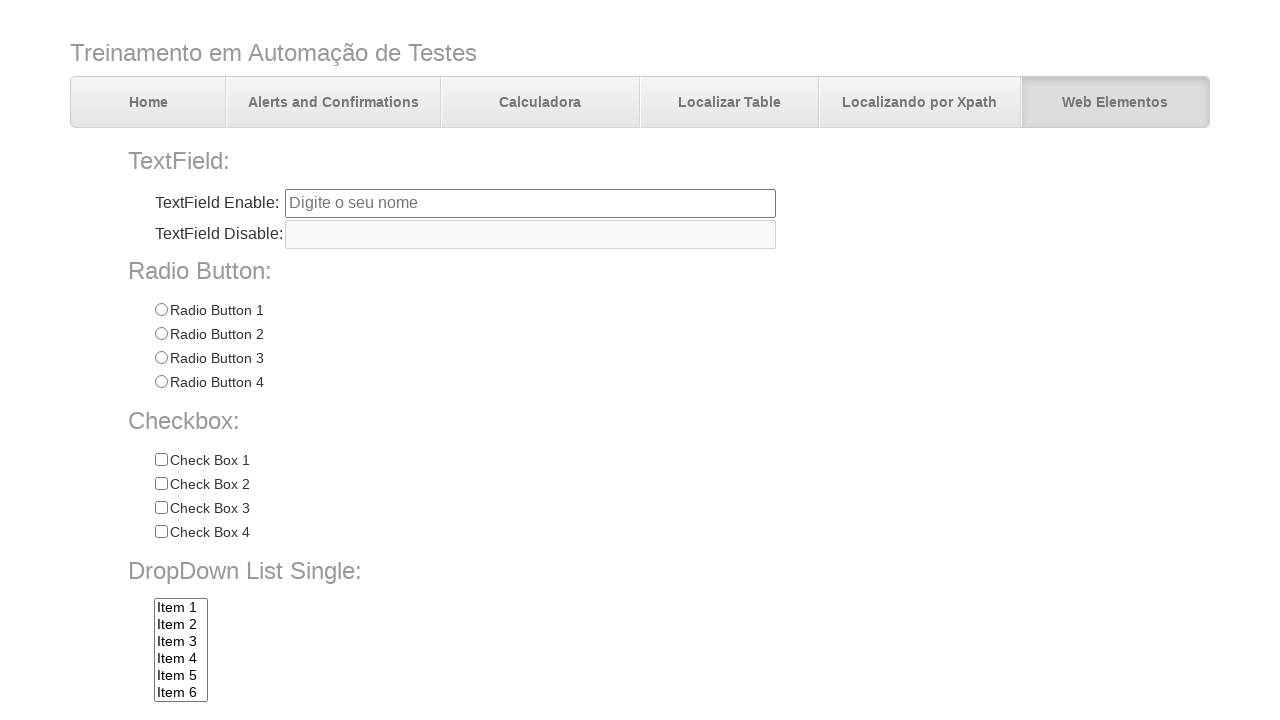

Cleared the text input field on input[name='txtbox1']
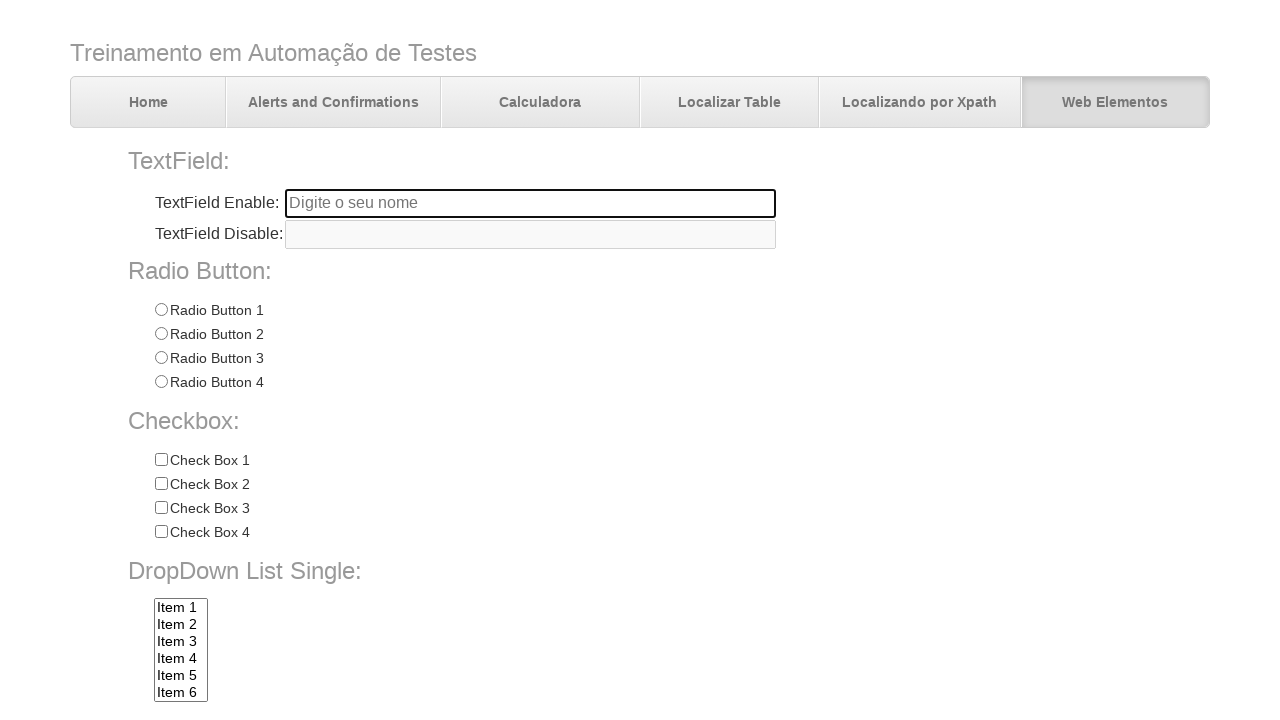

Filled text input field with 'Hello World!' on input[name='txtbox1']
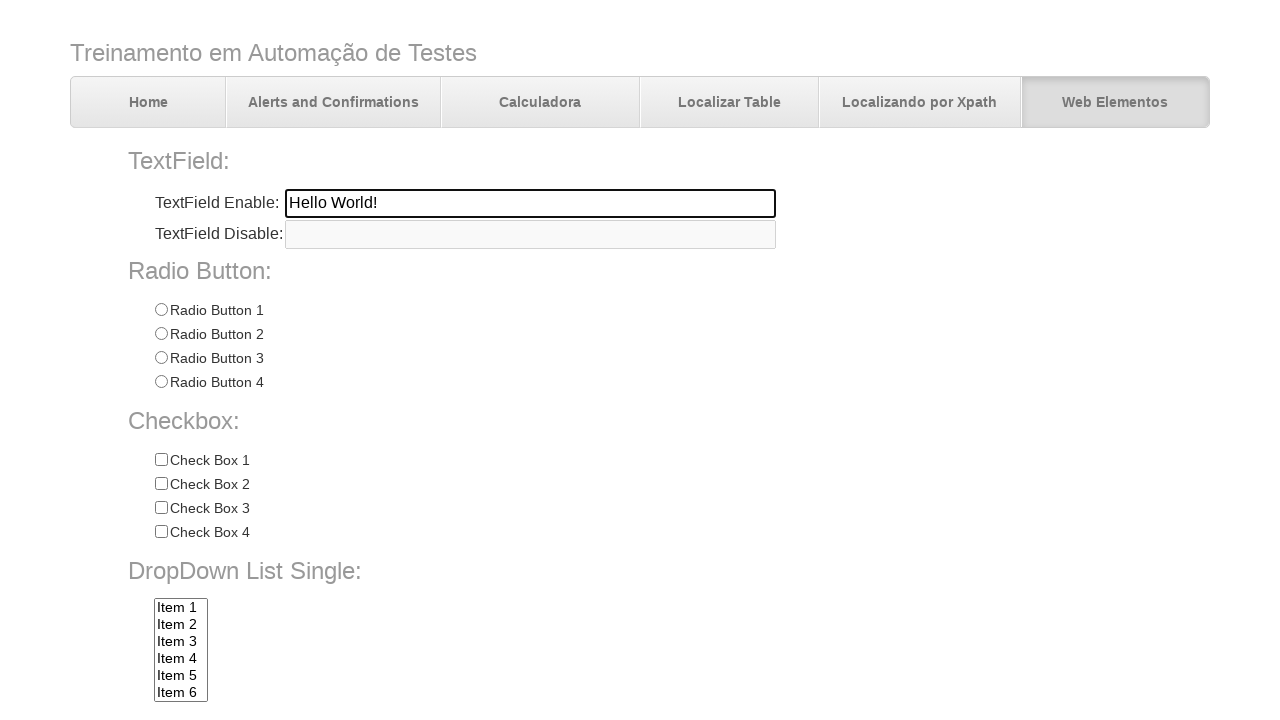

Verified input field value equals 'Hello World!'
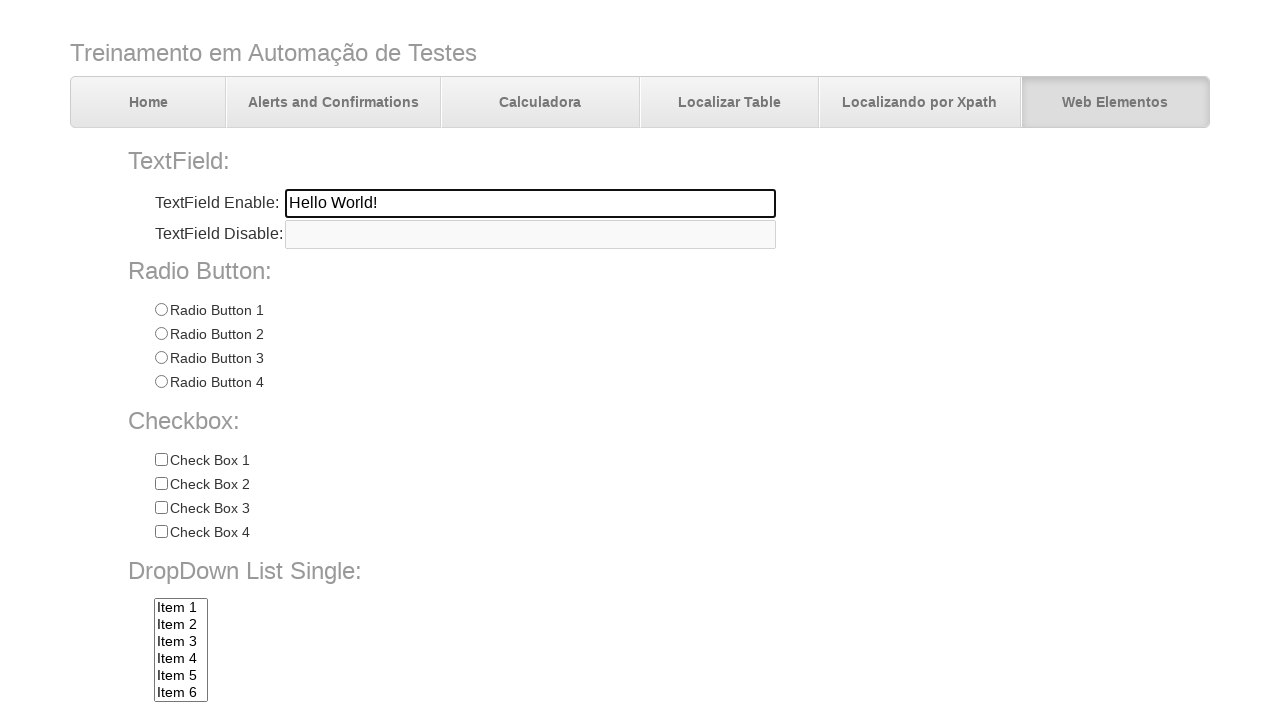

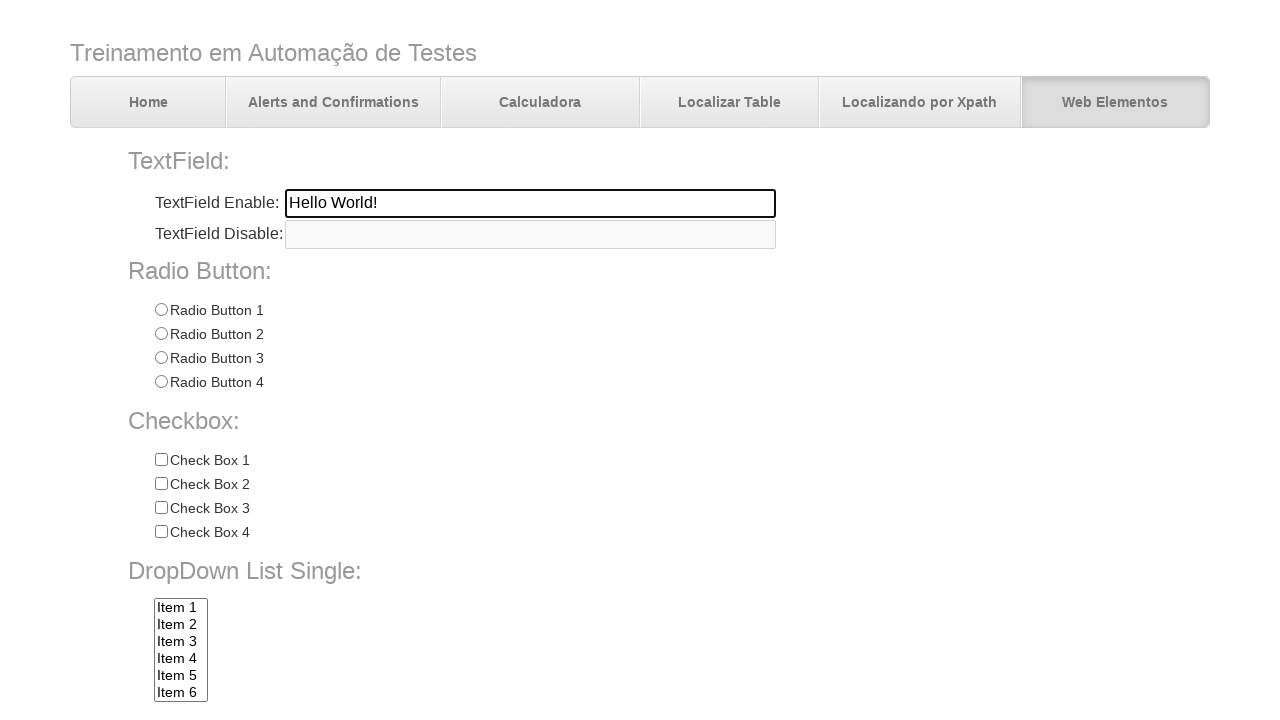